Tests accepting a JavaScript prompt alert without entering any text by clicking the JS Prompt button, accepting the empty prompt, and verifying the empty result message.

Starting URL: https://the-internet.herokuapp.com/javascript_alerts

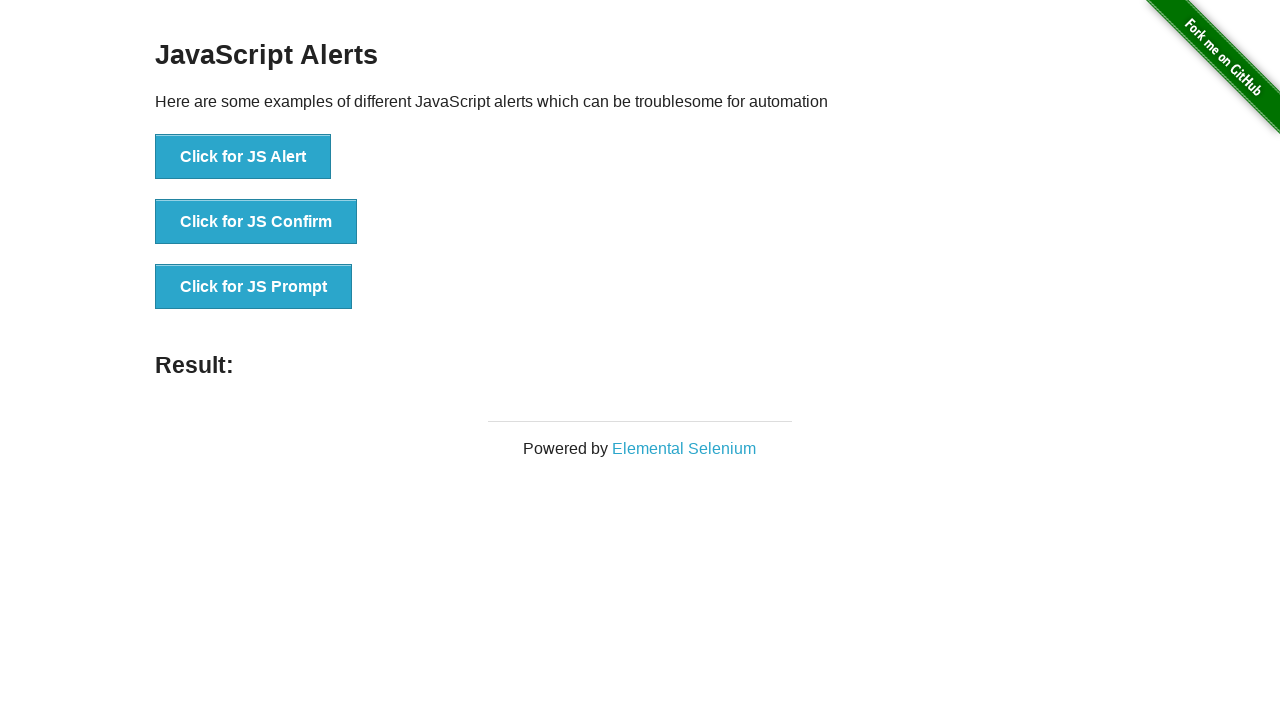

Set up dialog handler to accept prompts without entering text
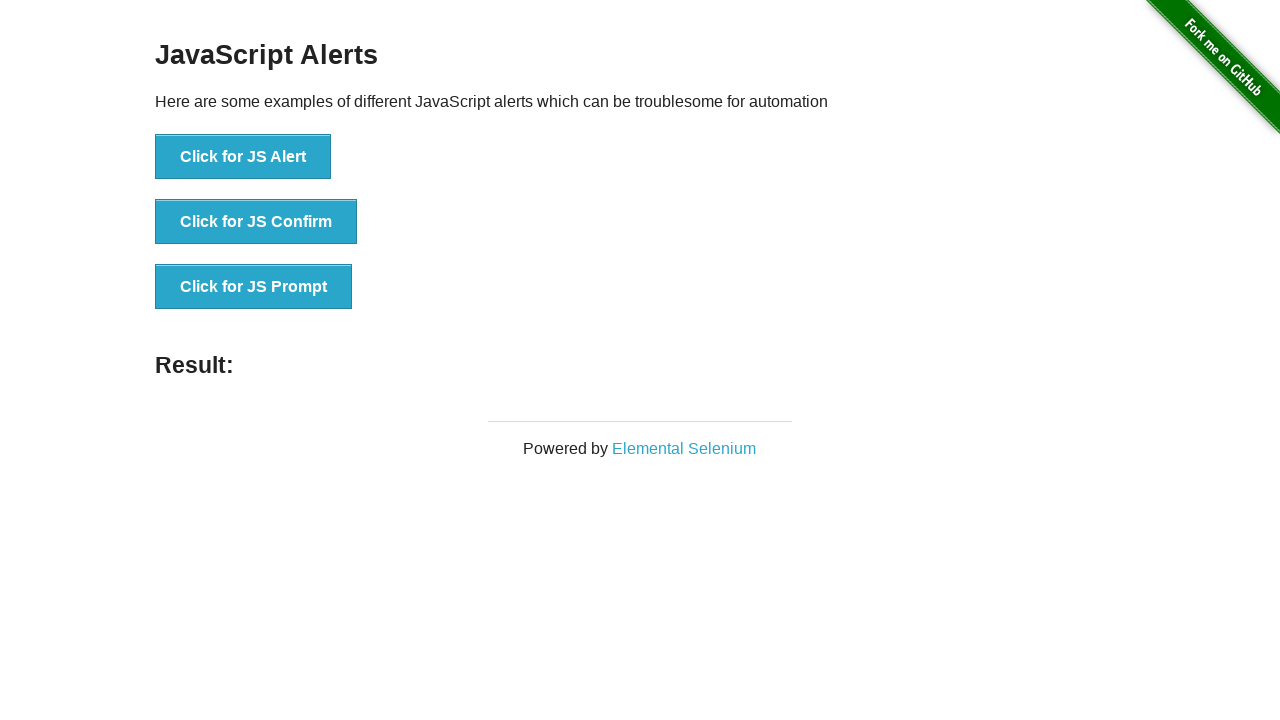

Clicked JS Prompt button at (254, 287) on xpath=//button[contains(text(),'JS Prompt')]
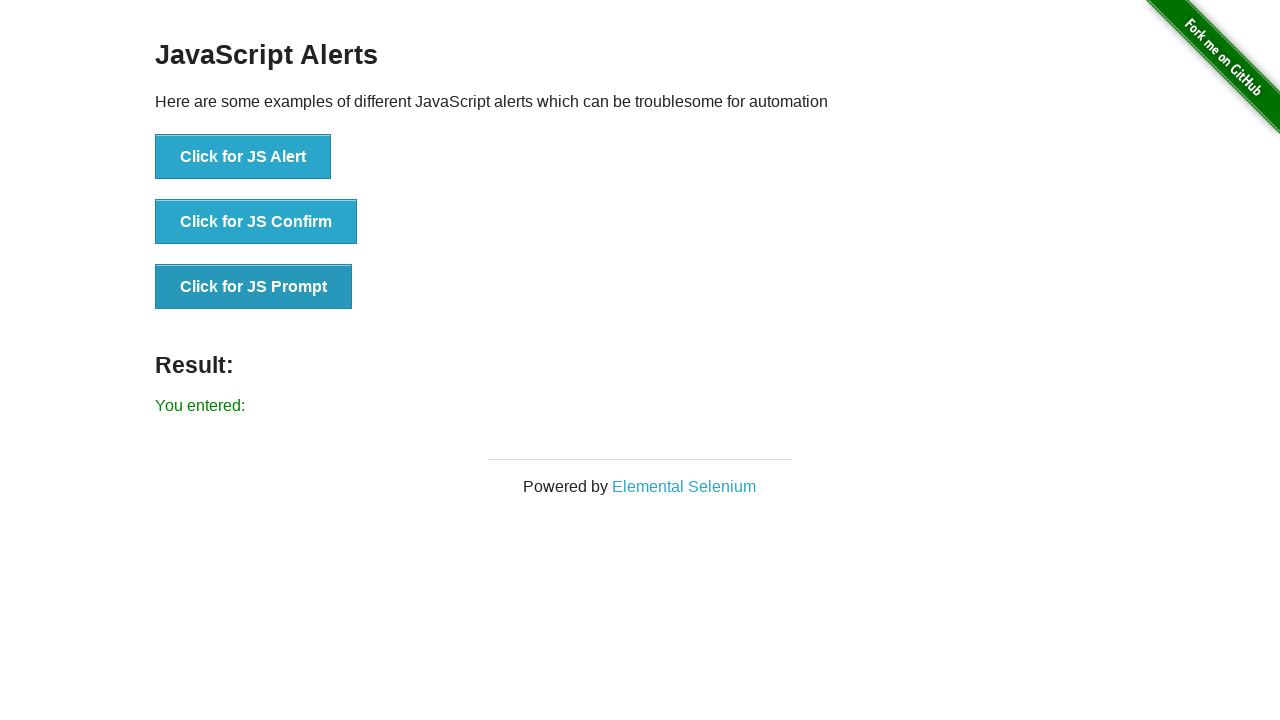

Result text element loaded after accepting empty prompt
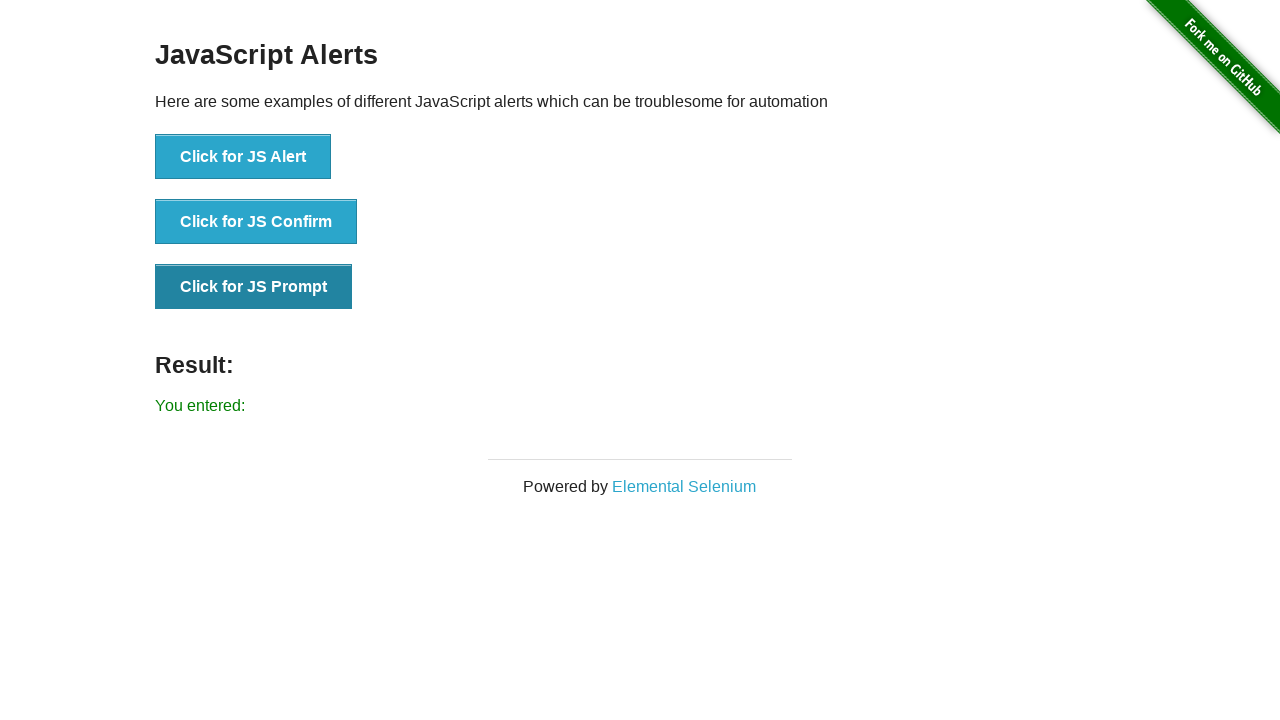

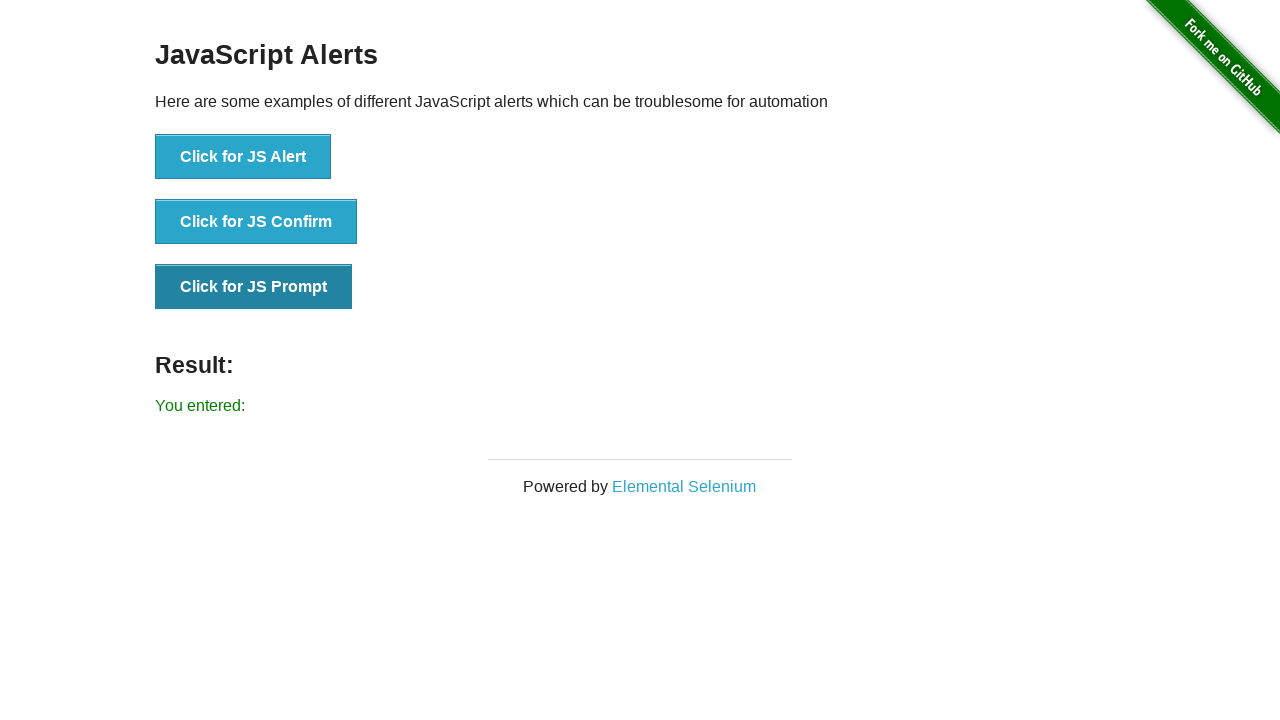